Navigates to NASDAQ rule filings page and clicks on the 2025 tab to display the corresponding data table

Starting URL: https://listingcenter.nasdaq.com/rulebook/nasdaq/rulefilings

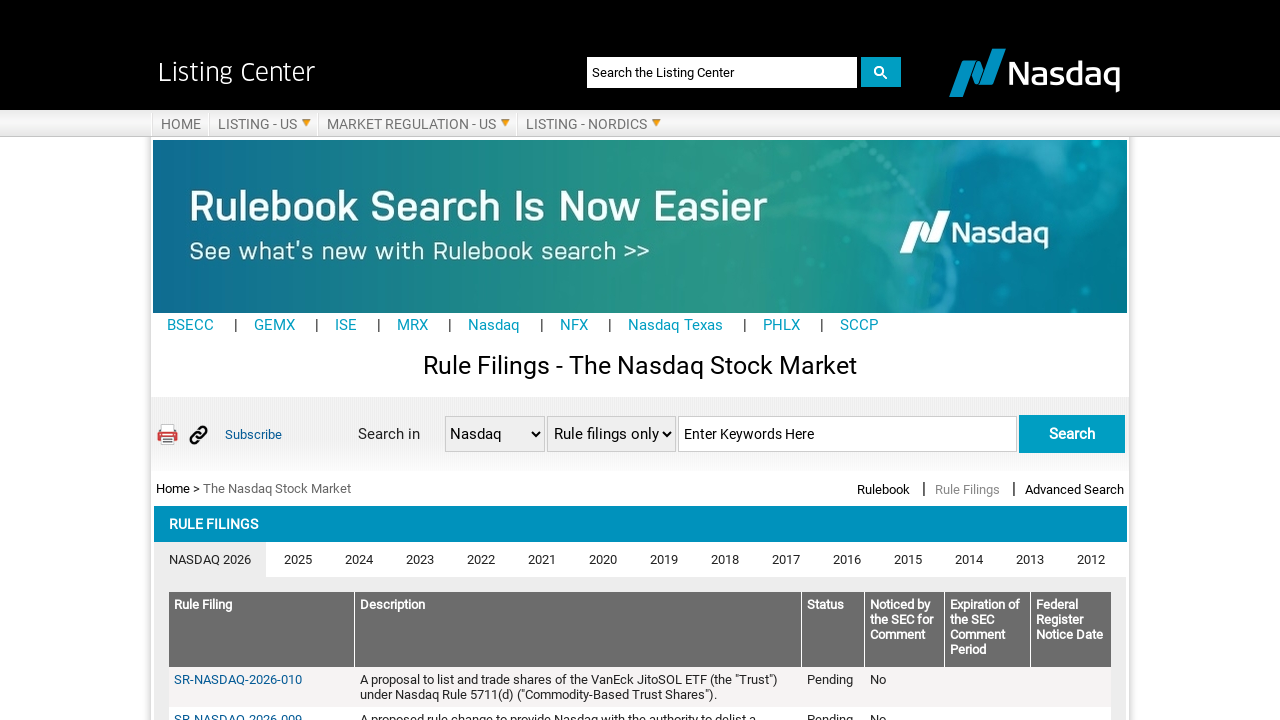

Navigated to NASDAQ rule filings page
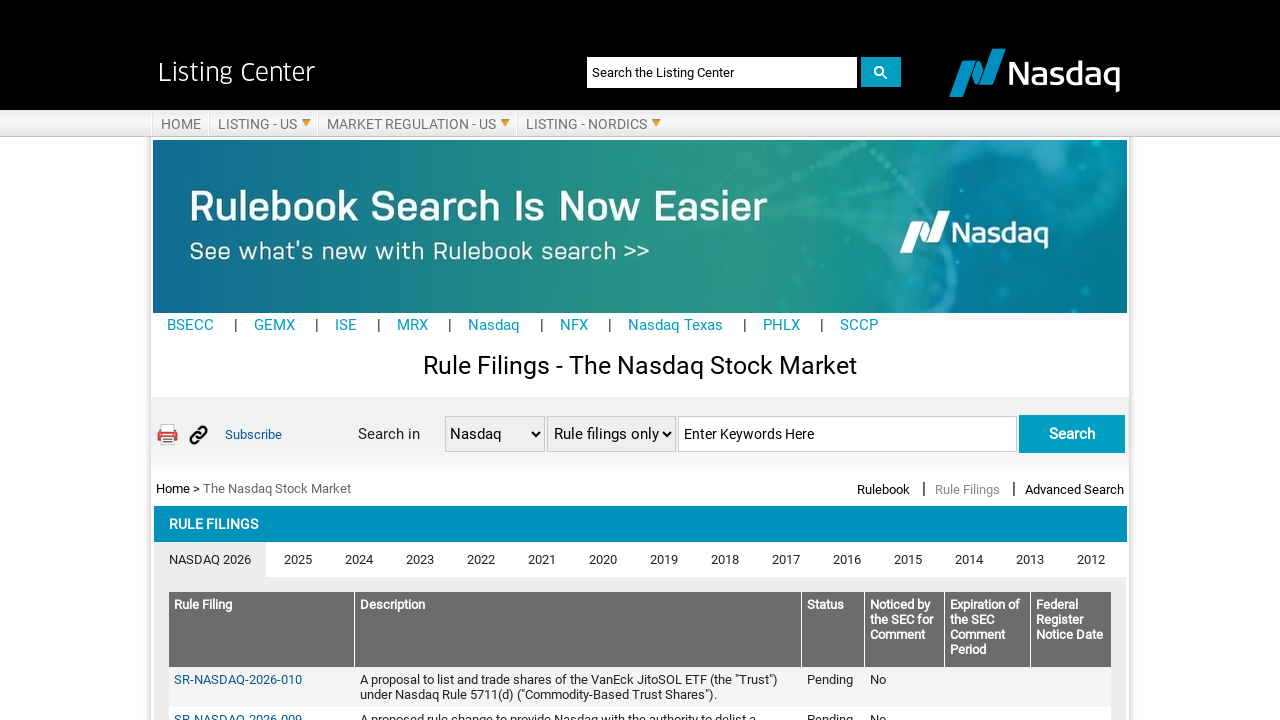

2025 tab selector became visible
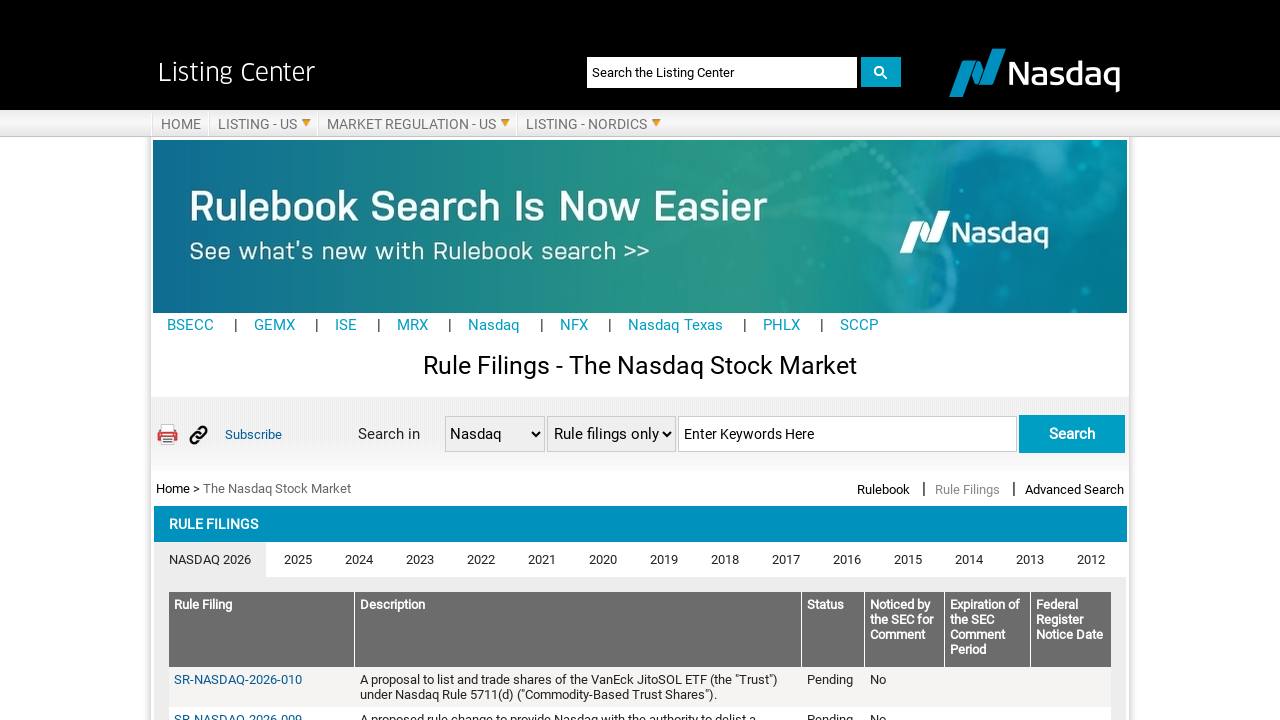

Clicked on the 2025 tab to select it at (298, 560) on li[data-tab='NASDAQ-tab-2025']
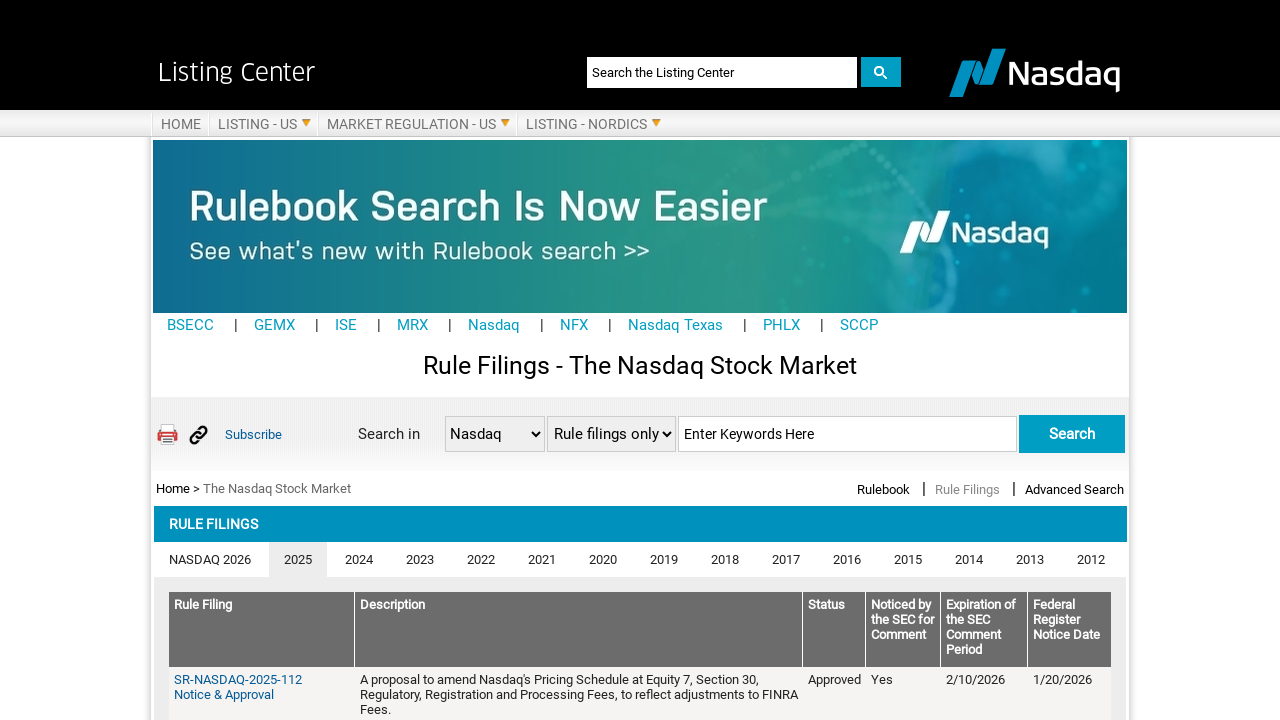

Data table for 2025 tab loaded and became visible
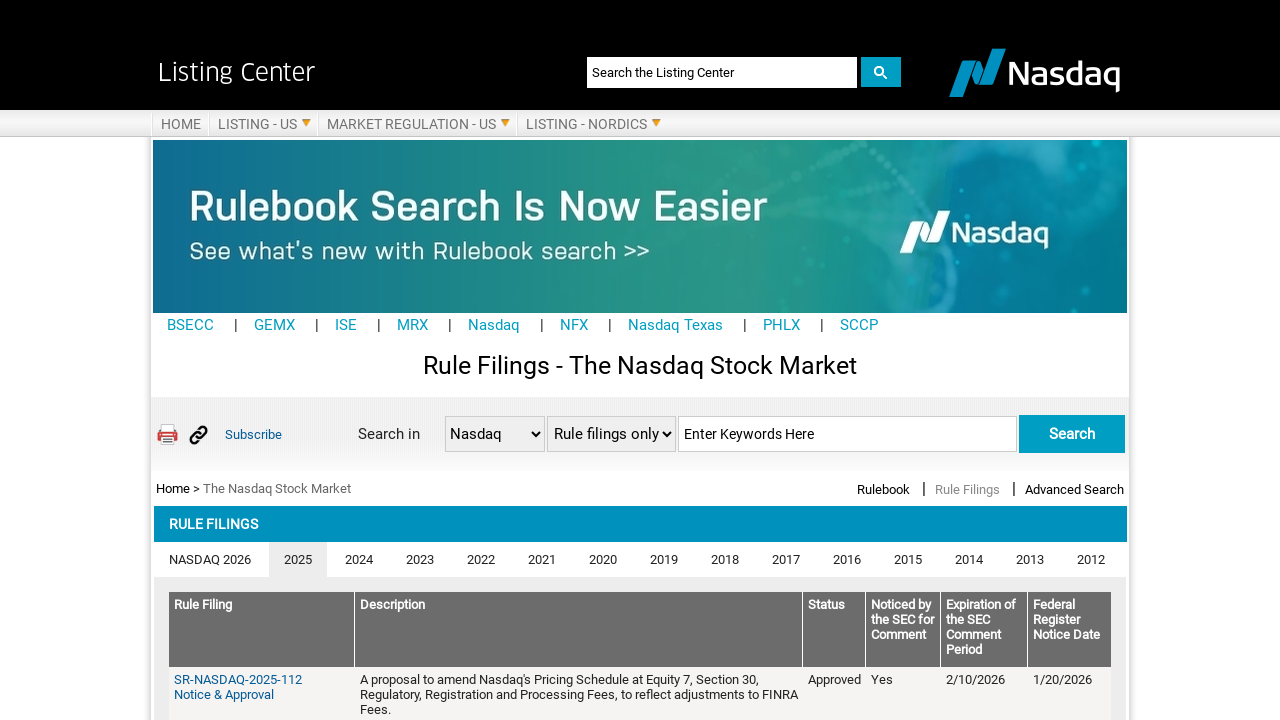

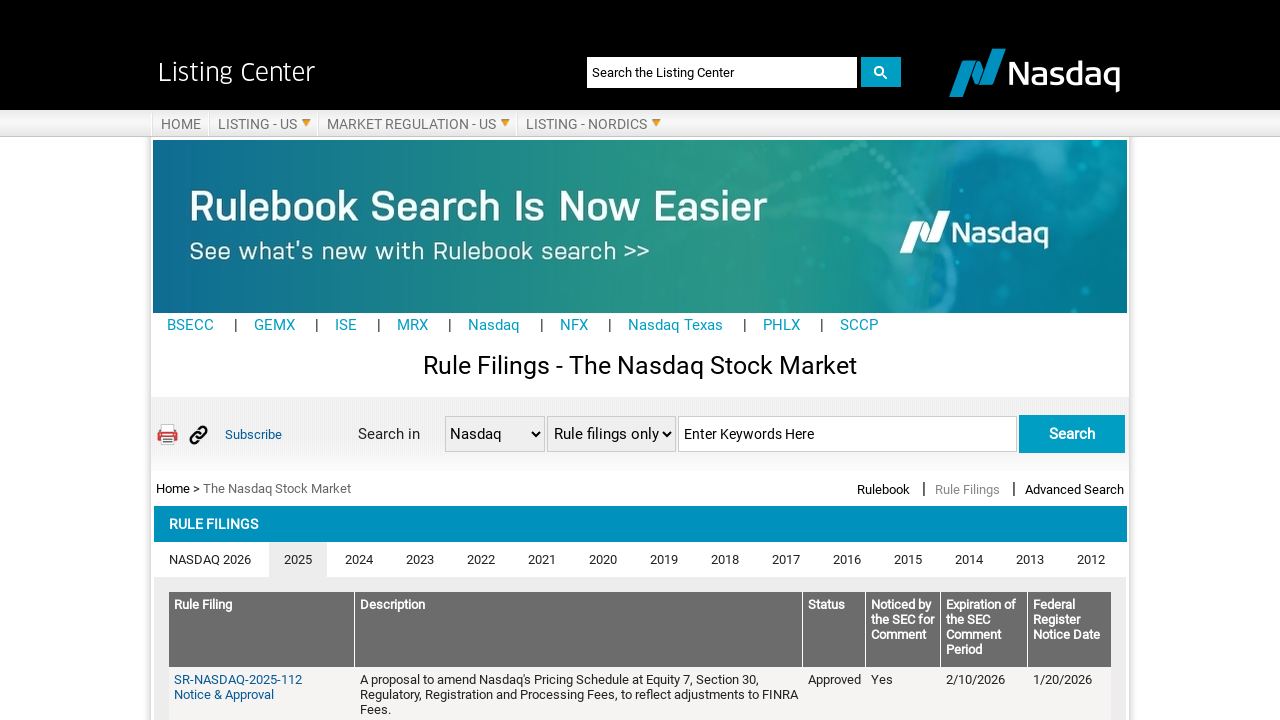